Tests page load timeout behavior by navigating to Flipkart homepage with a short timeout duration

Starting URL: https://www.flipkart.com/

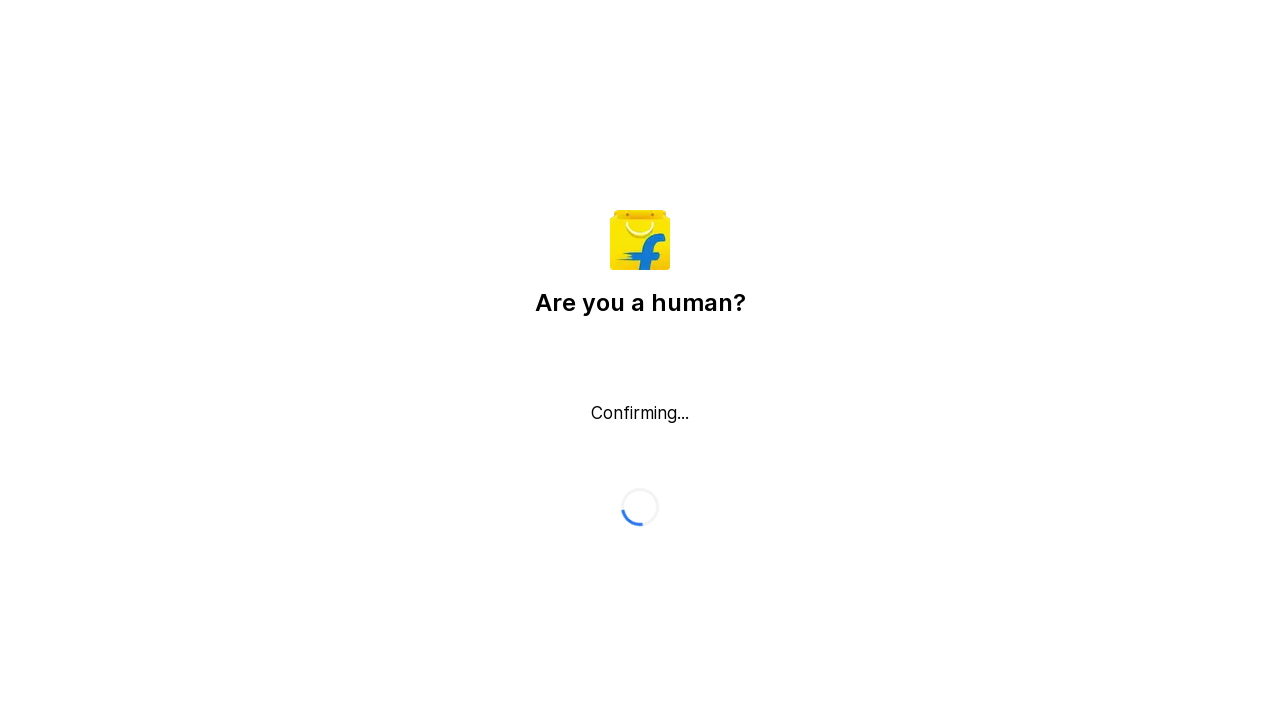

Navigated to Flipkart homepage with short timeout duration
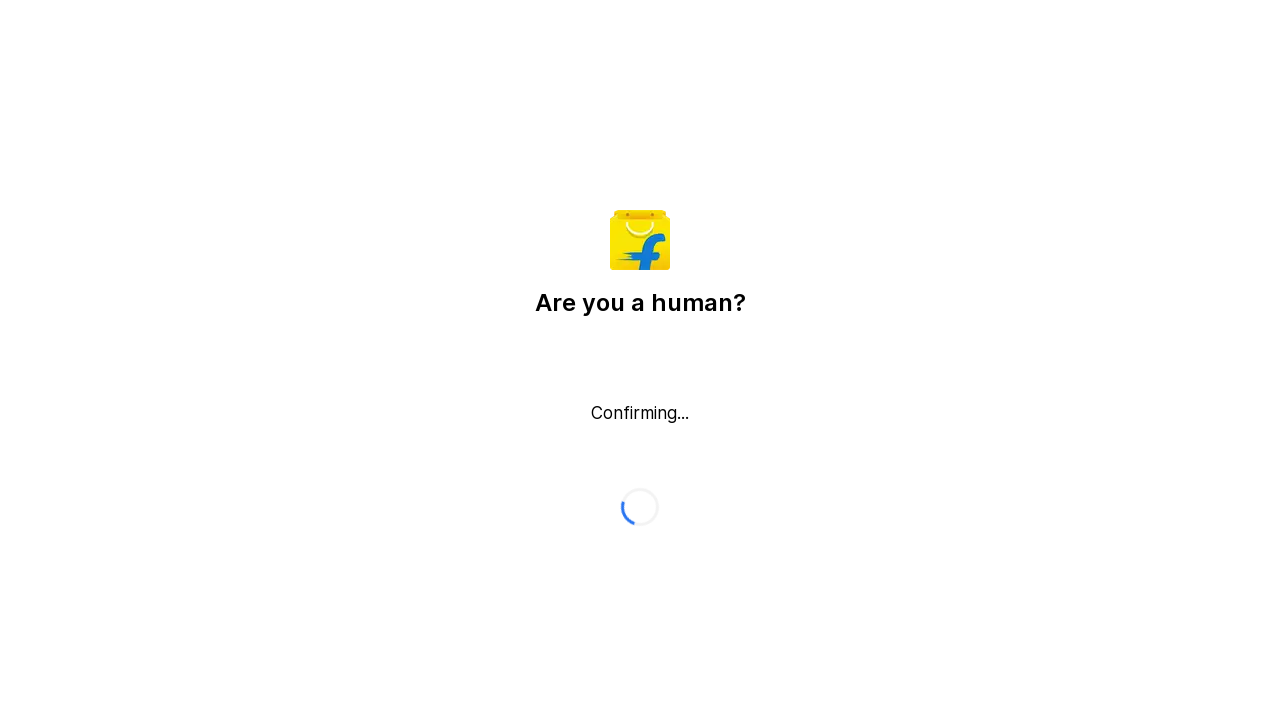

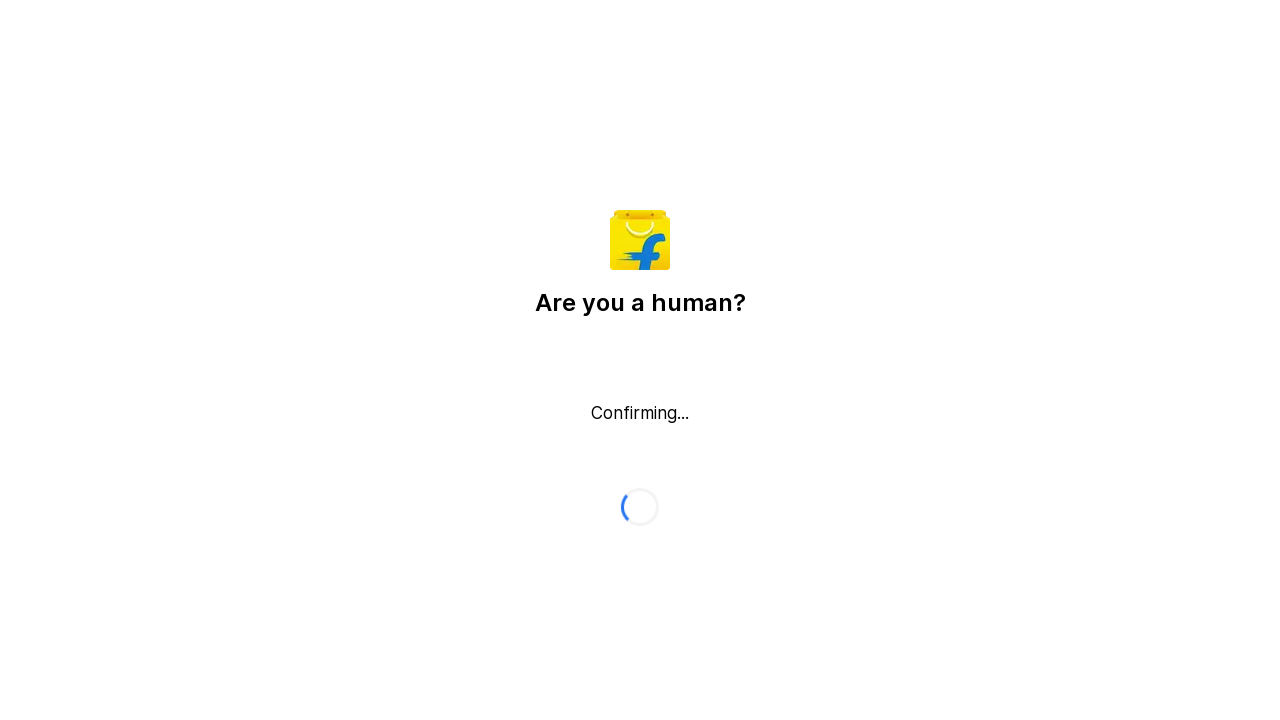